Tests tooltip functionality by hovering over an age input field within an iframe and verifying the tooltip text appears

Starting URL: https://jqueryui.com/tooltip/

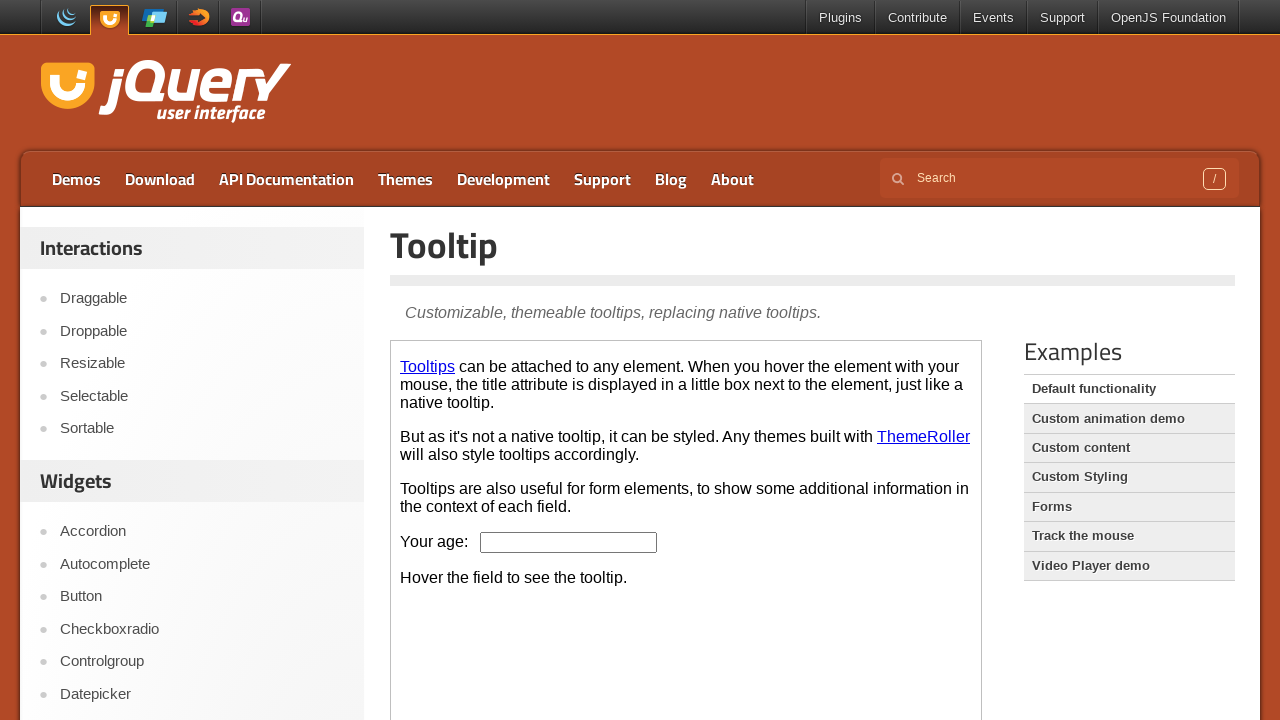

Located the demo frame containing tooltip demo
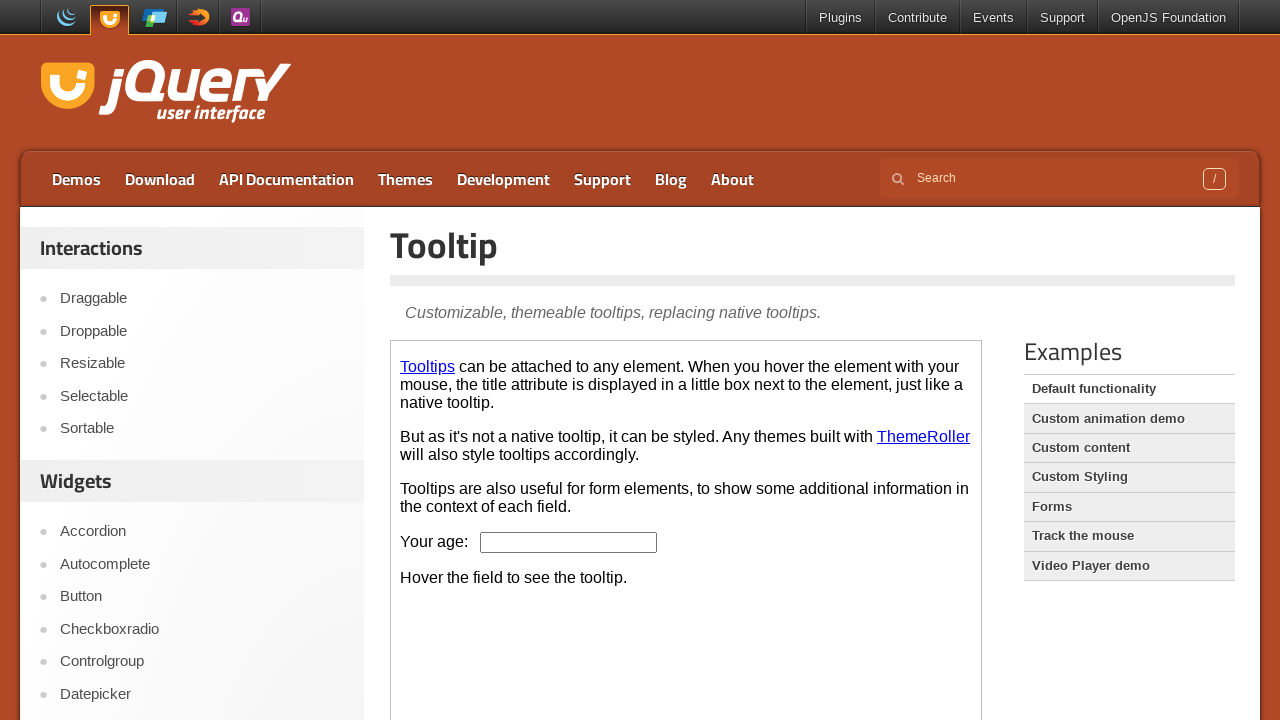

Located the age input field within the iframe
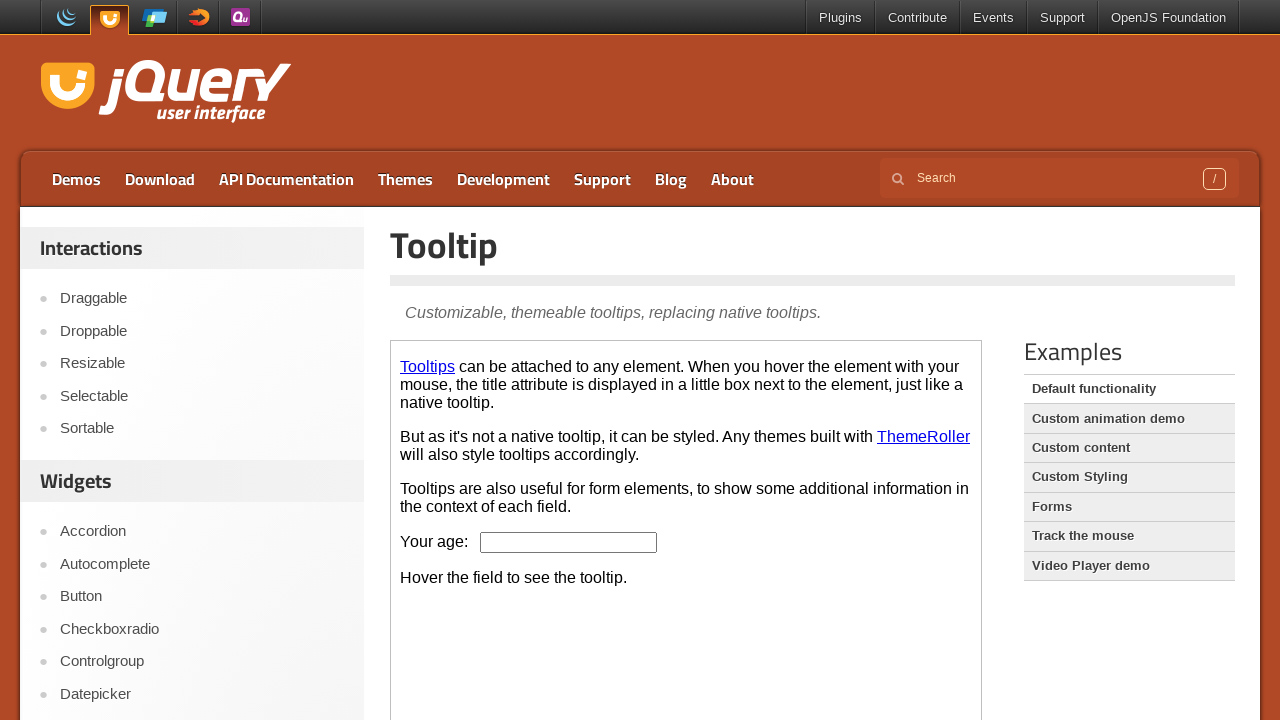

Hovered over the age input field to trigger tooltip at (569, 542) on .demo-frame >> internal:control=enter-frame >> #age
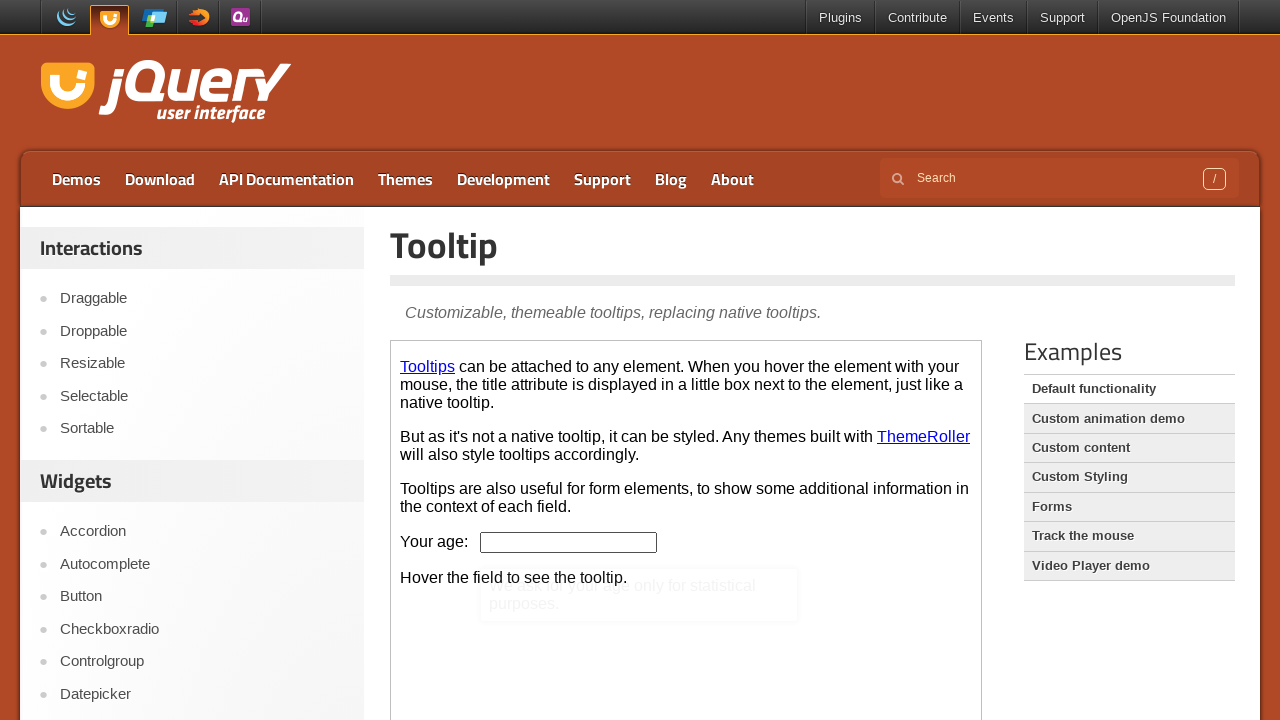

Located the tooltip content element
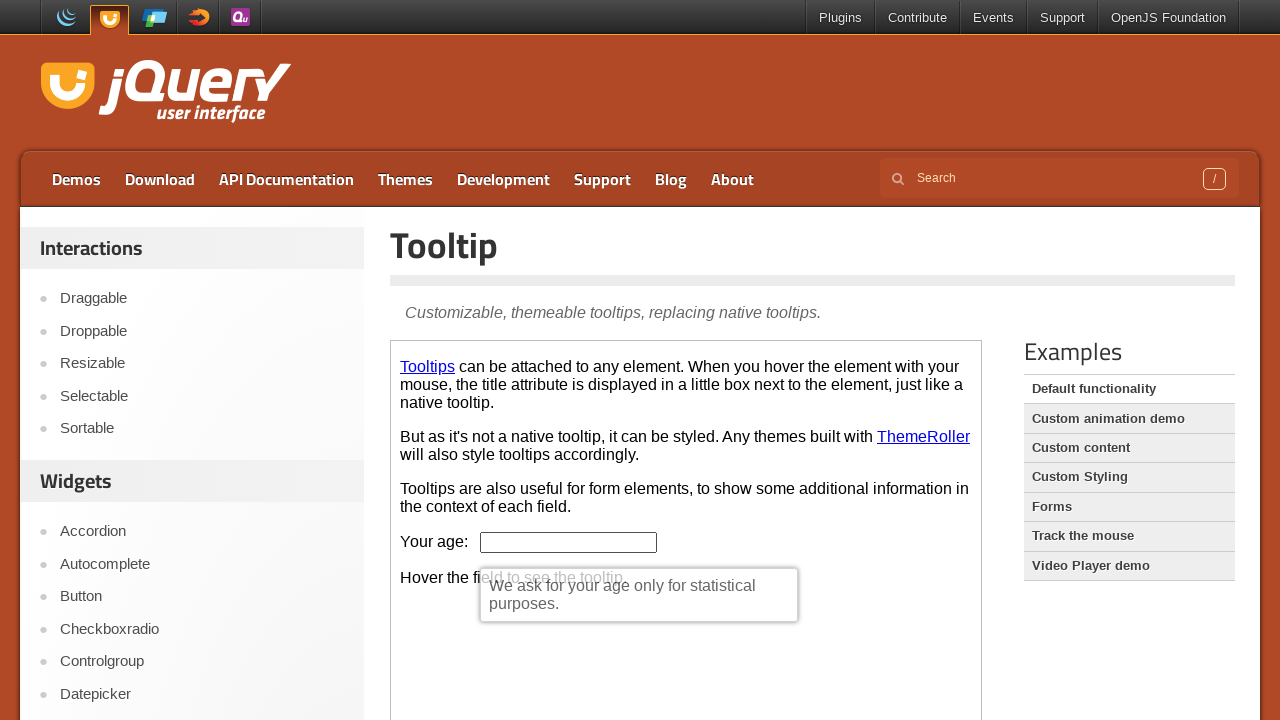

Waited 500ms for tooltip to fully appear
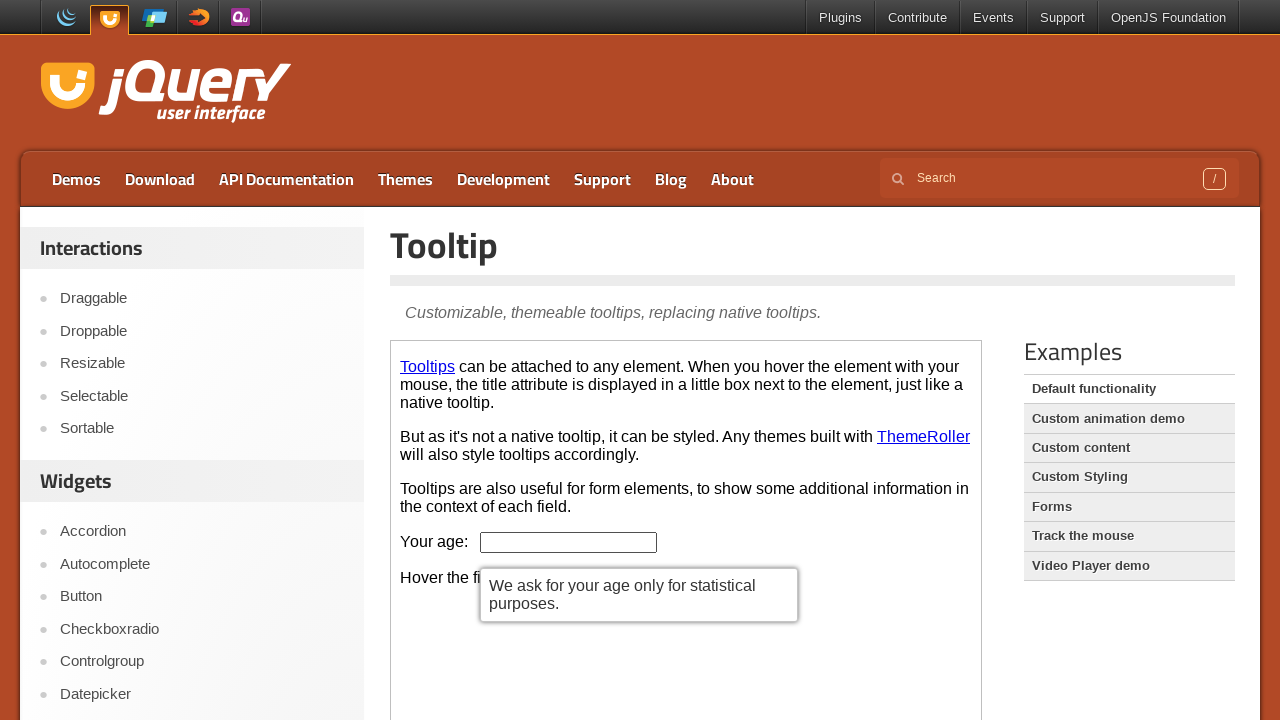

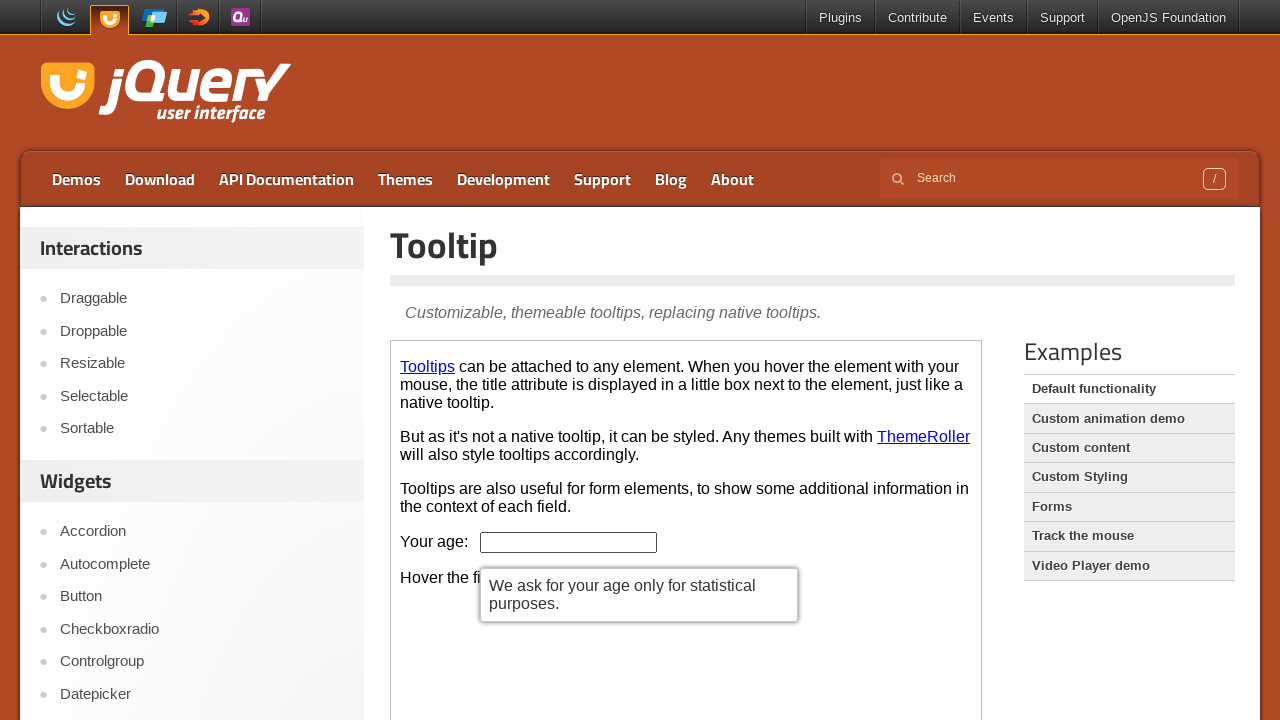